Tests dropdown selection functionality on a registration form by selecting different year values using various selection methods

Starting URL: https://demo.automationtesting.in/Register.html

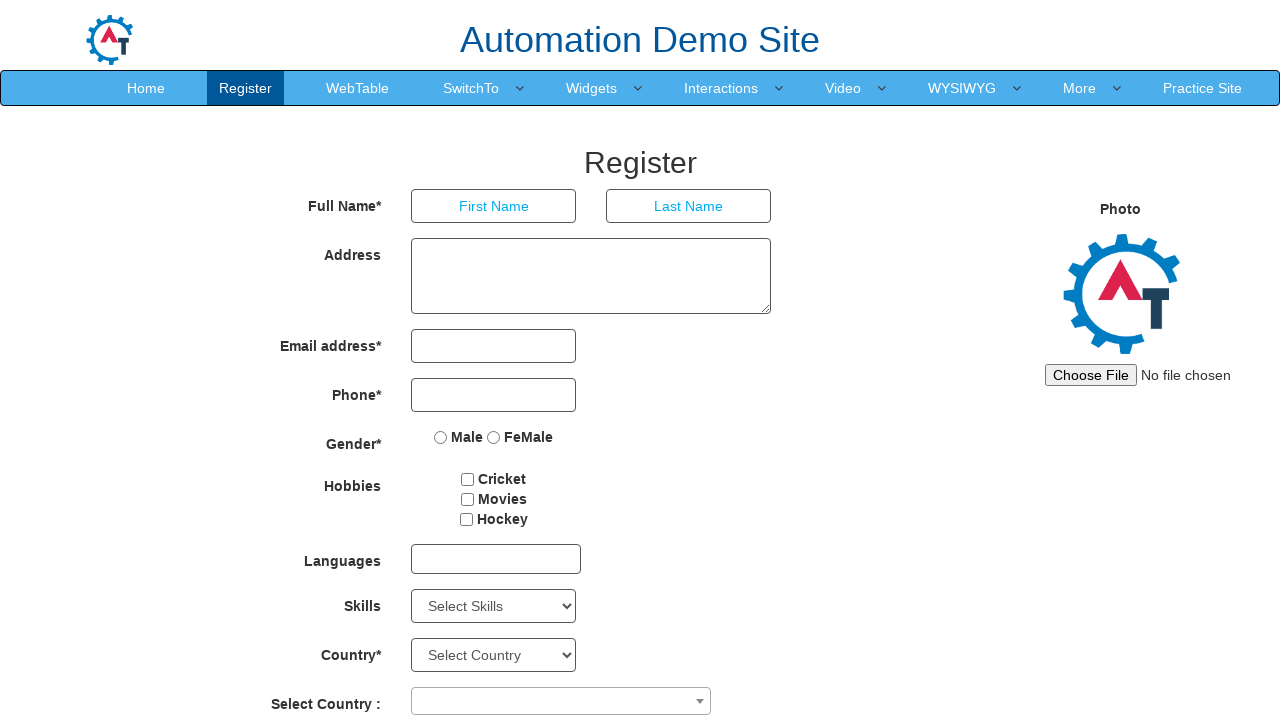

Selected second option in year dropdown by index on #yearbox
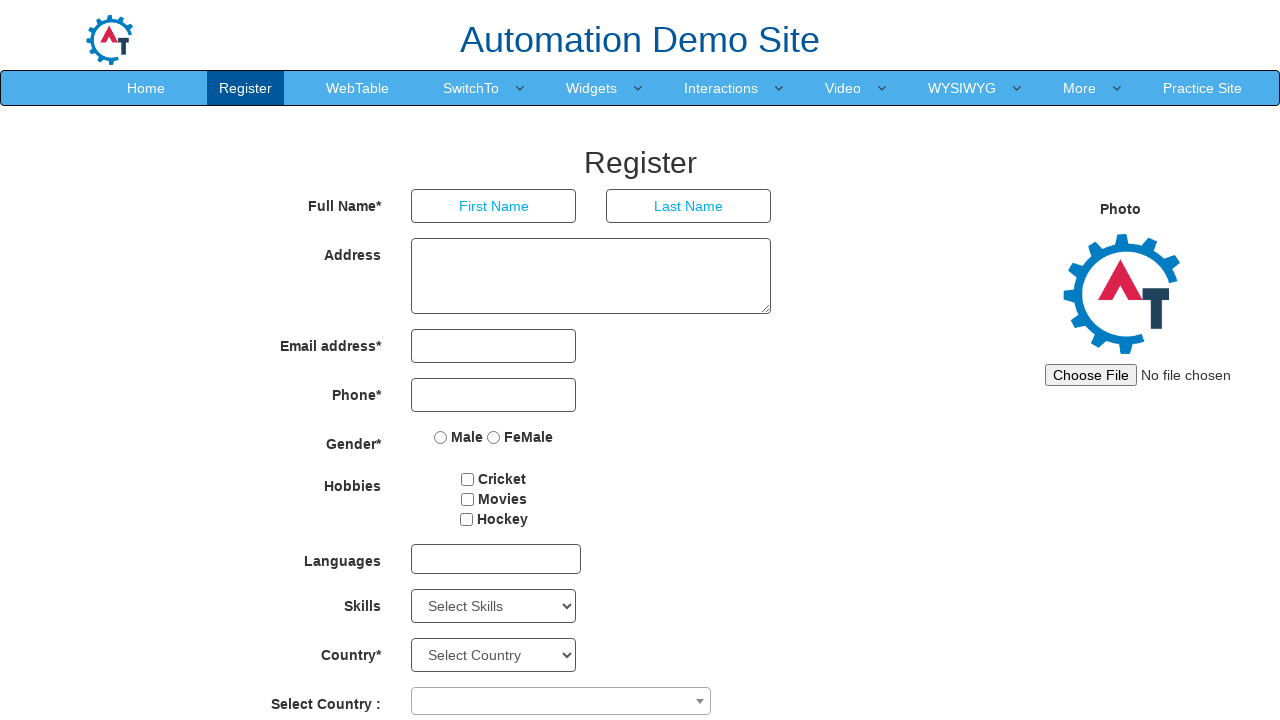

Waited 1 second for visual feedback
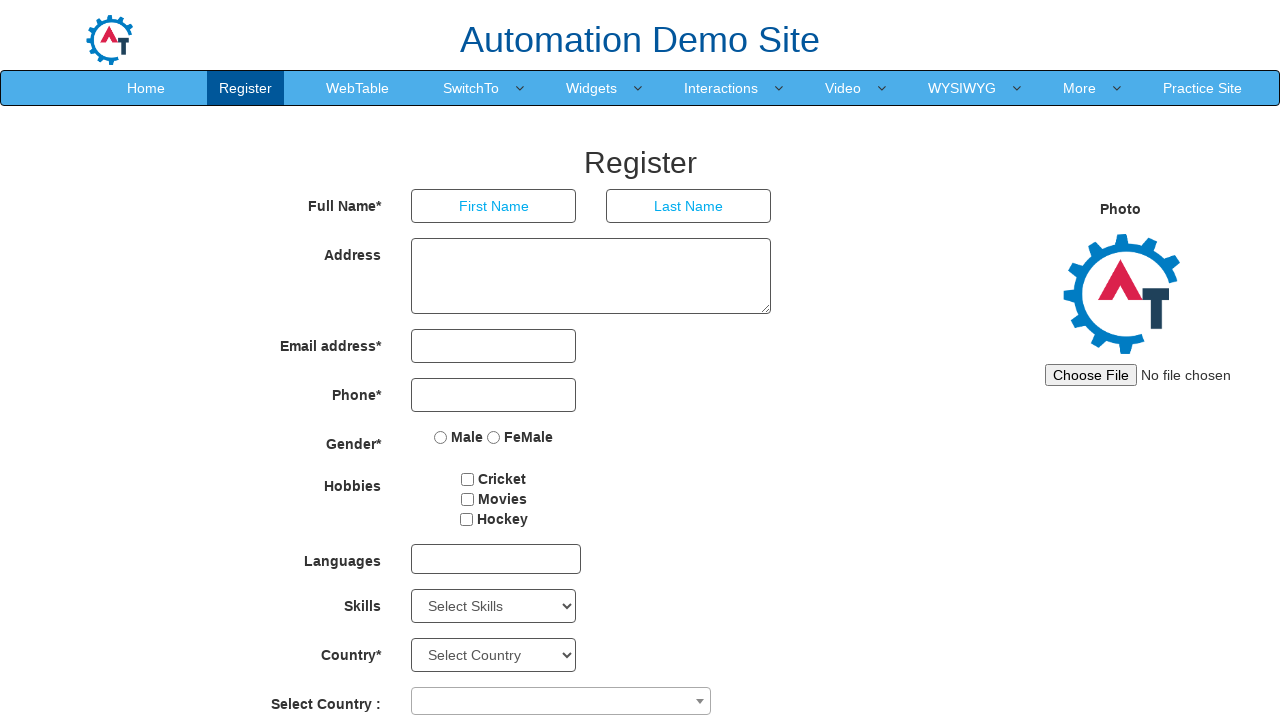

Selected year 1956 by value in year dropdown on #yearbox
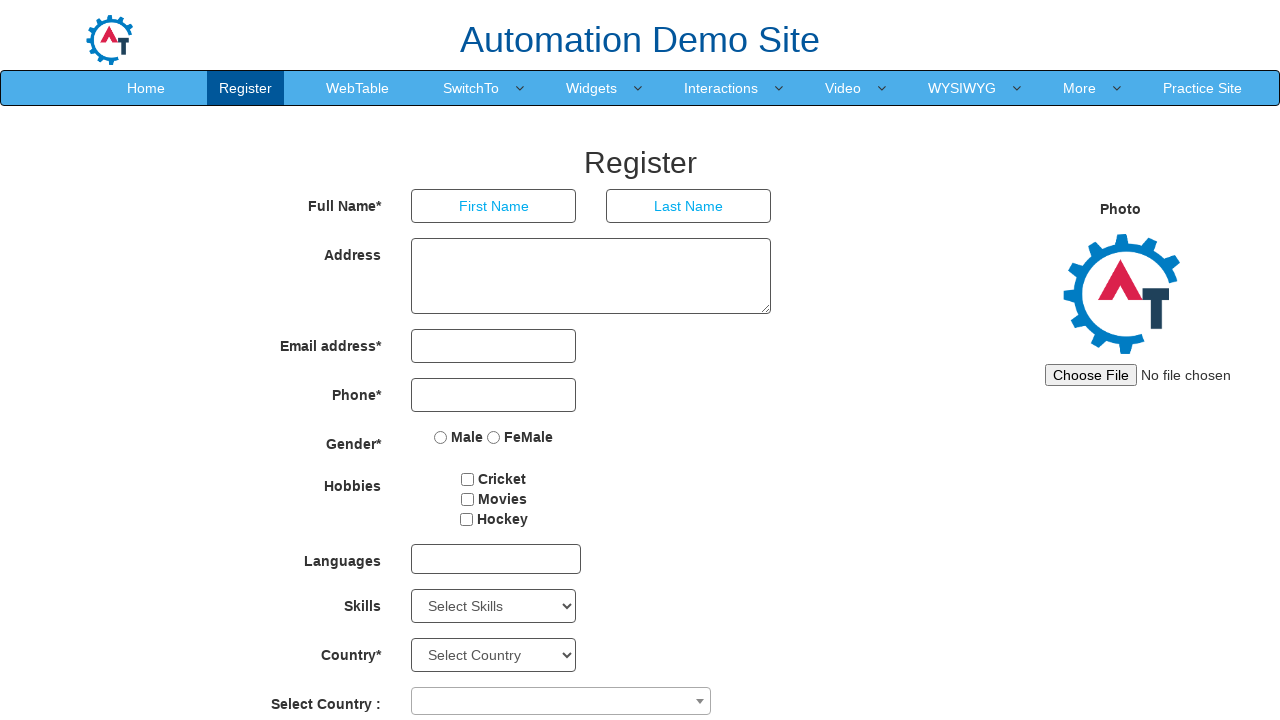

Waited 1 second for visual feedback
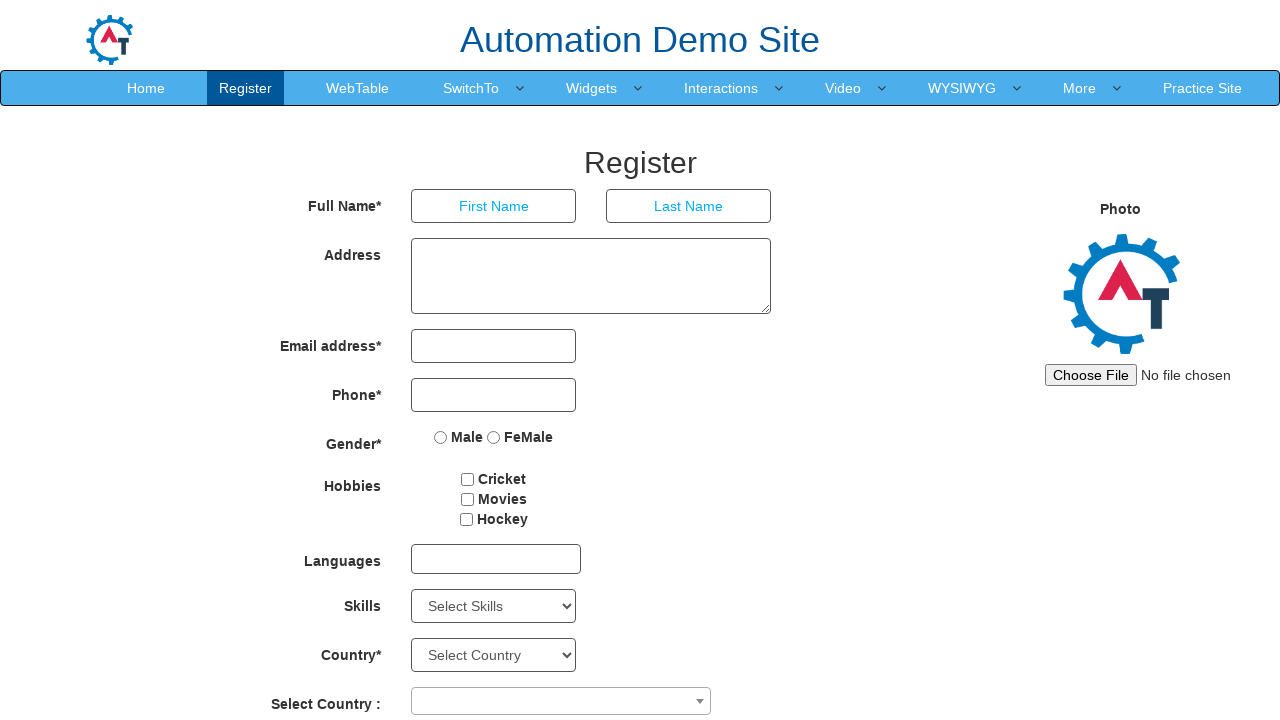

Selected year 2010 by visible text in year dropdown on #yearbox
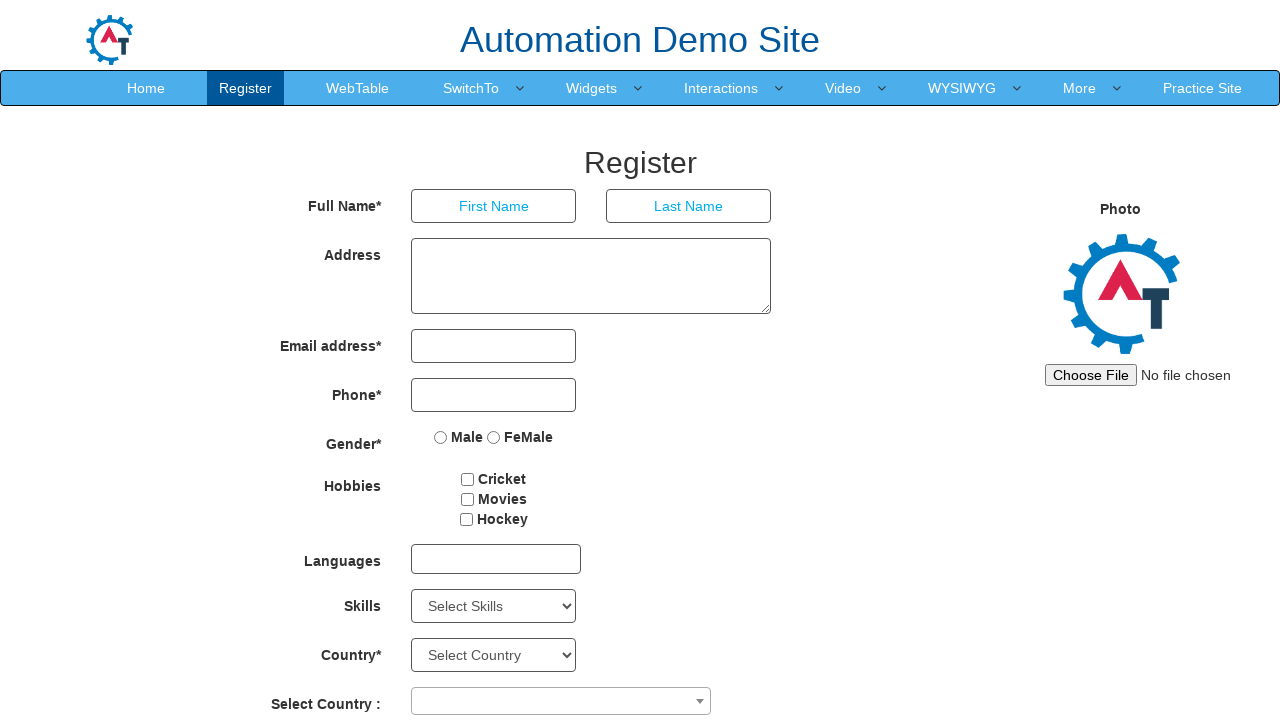

Waited 1 second for visual feedback
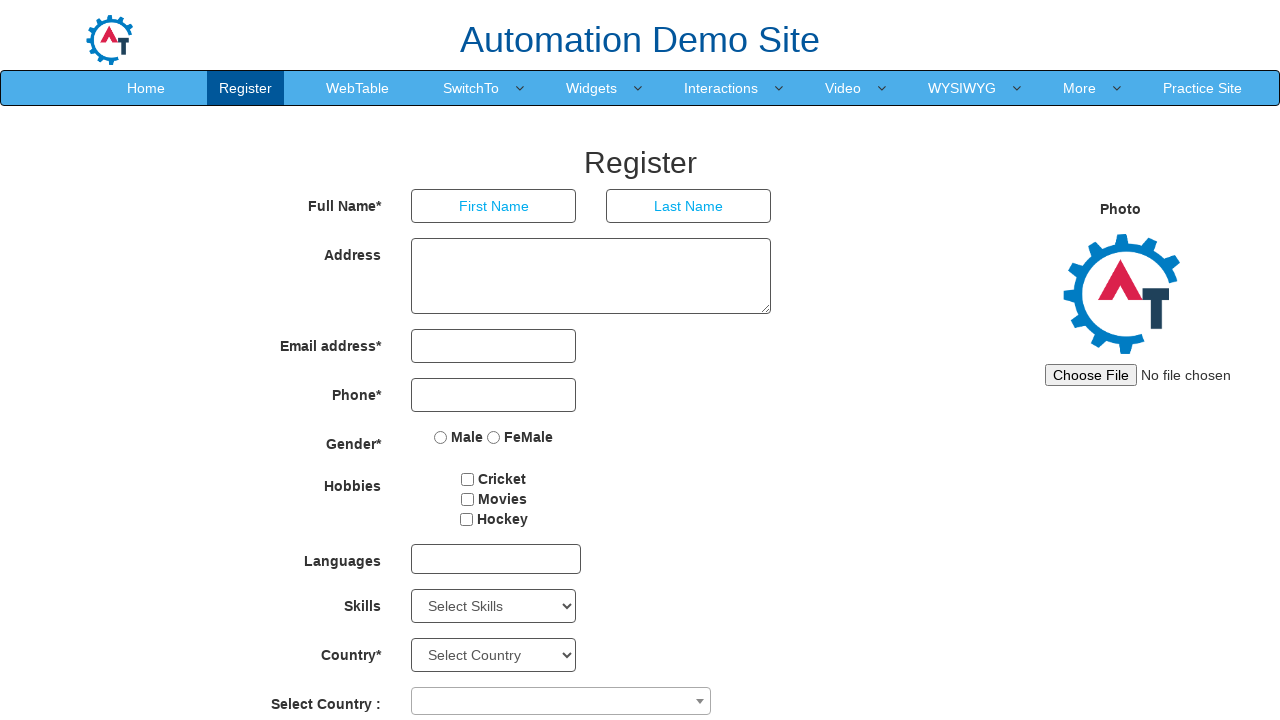

Retrieved all year options from dropdown
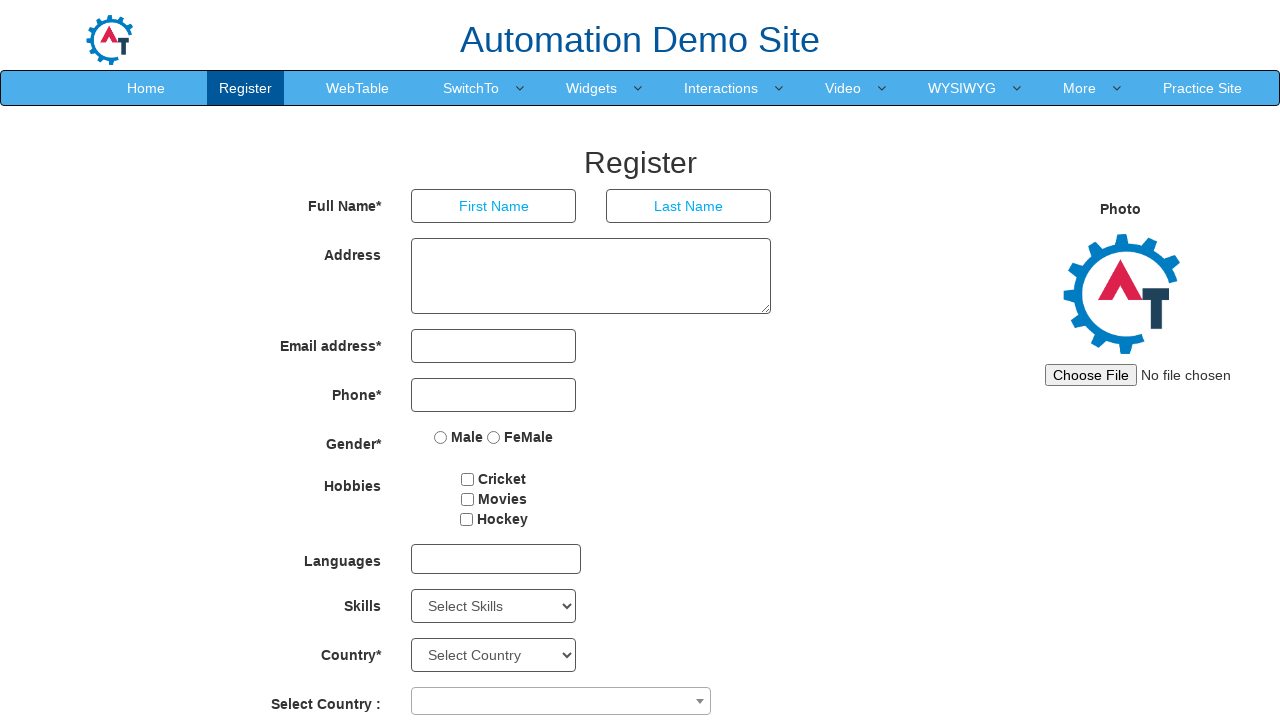

Selected year 2011 by visible text in year dropdown on #yearbox
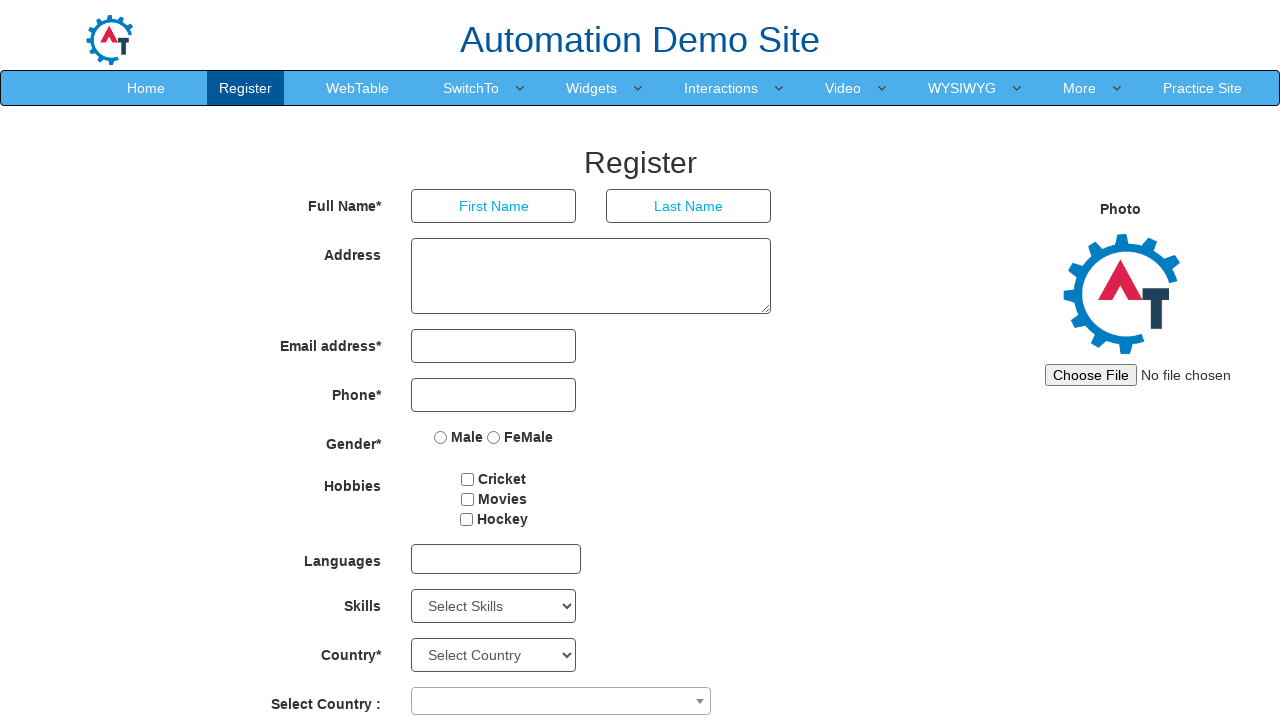

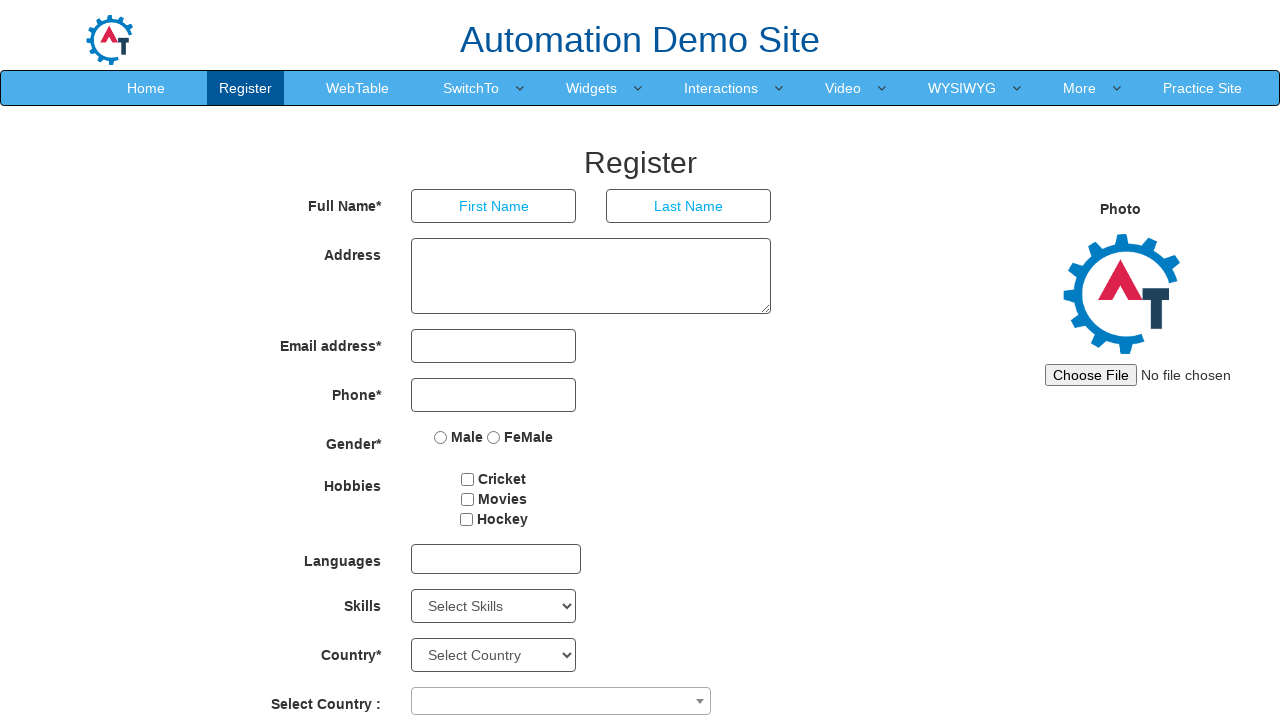